Tests the add/remove elements functionality by clicking Add Element button, verifying the Delete button appears, clicking Delete, and verifying the page title remains visible

Starting URL: https://the-internet.herokuapp.com/add_remove_elements/

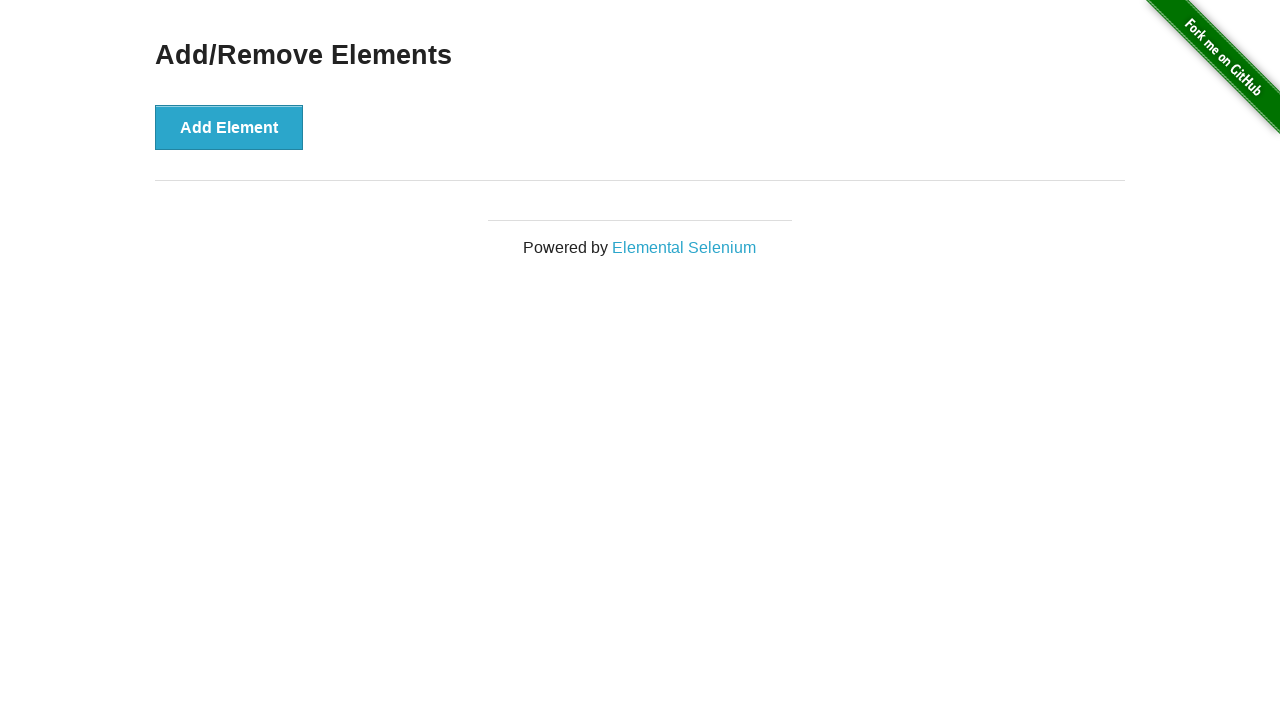

Clicked Add Element button at (229, 127) on xpath=//button[@onclick='addElement()']
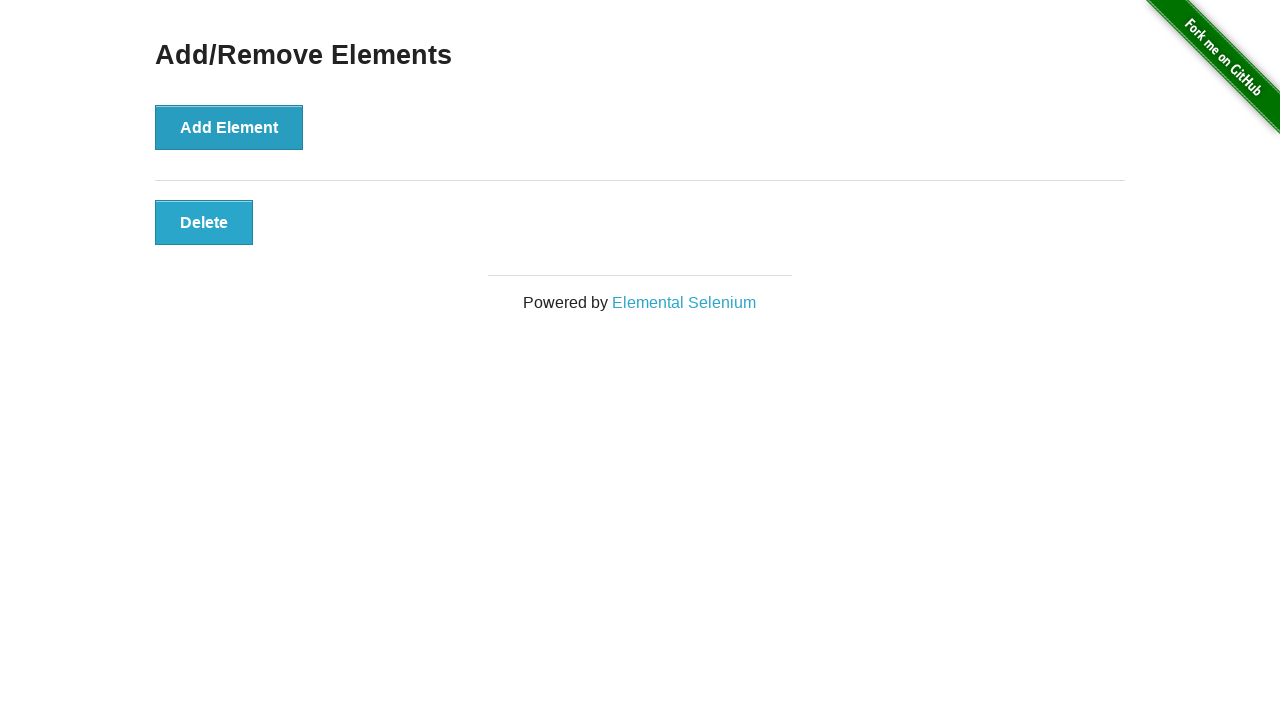

Located Delete button element
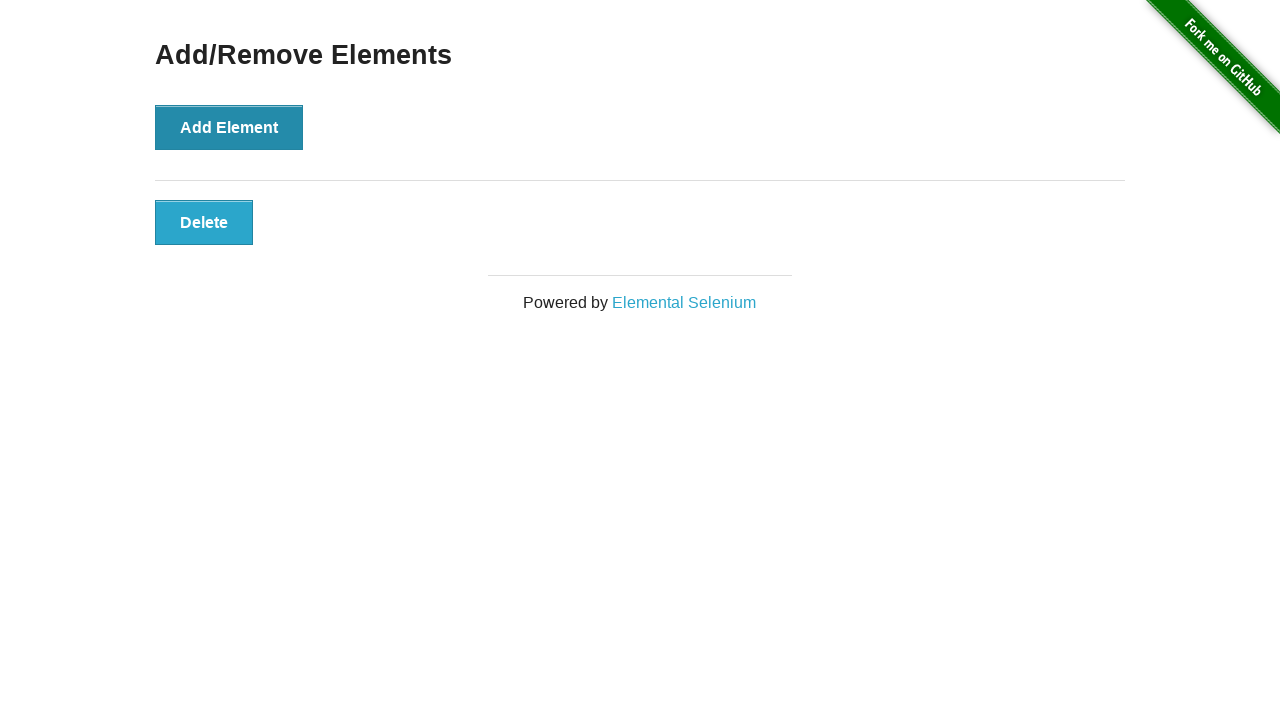

Verified Delete button is visible
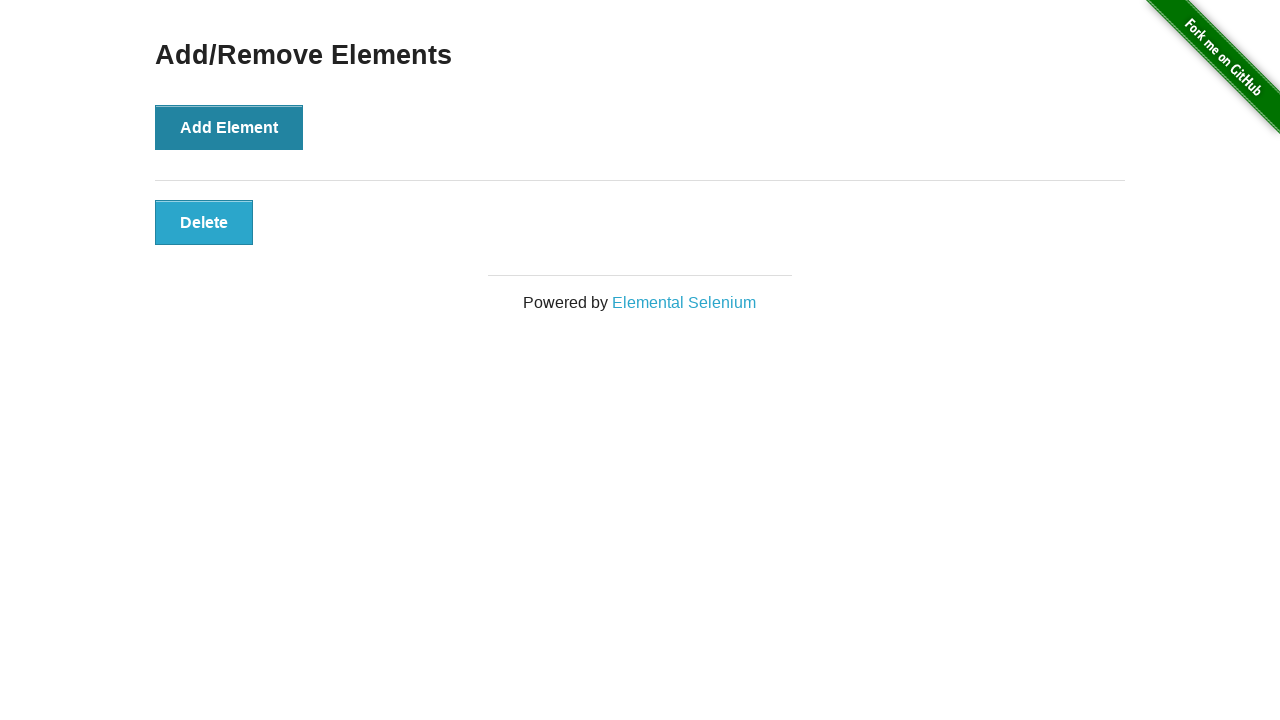

Clicked Delete button at (204, 222) on xpath=//button[@class='added-manually']
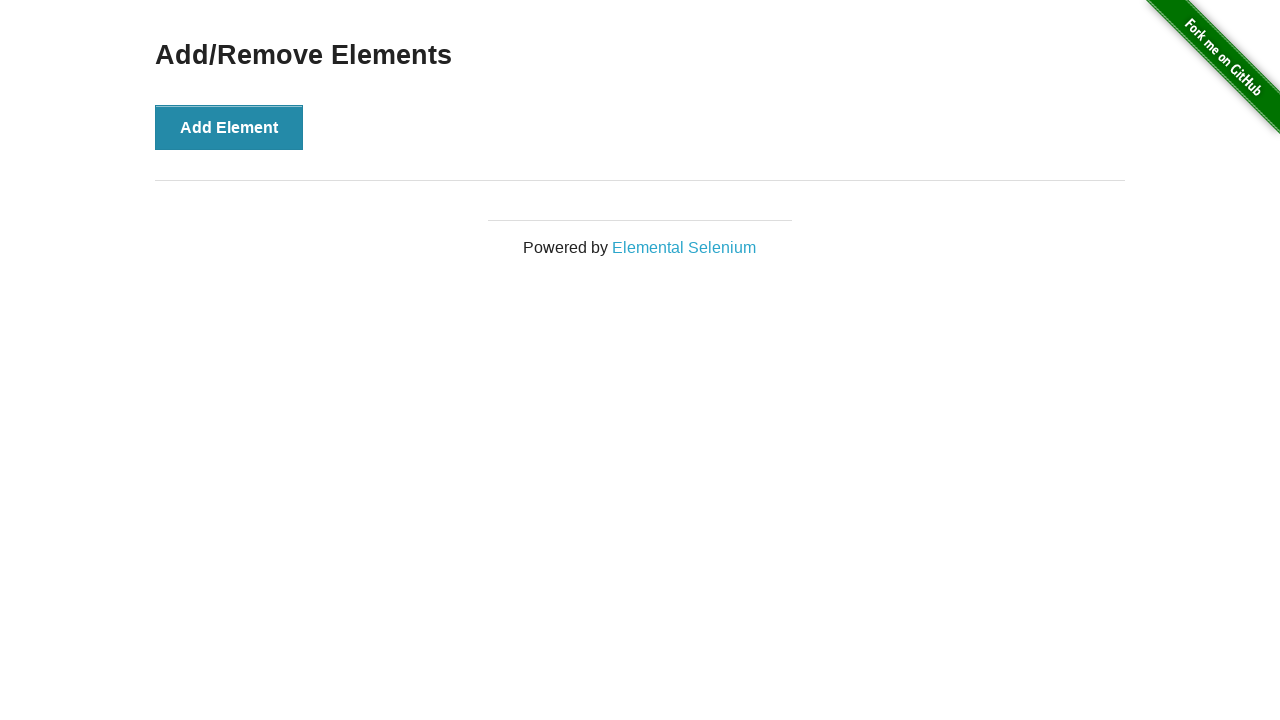

Located Add/Remove Elements heading
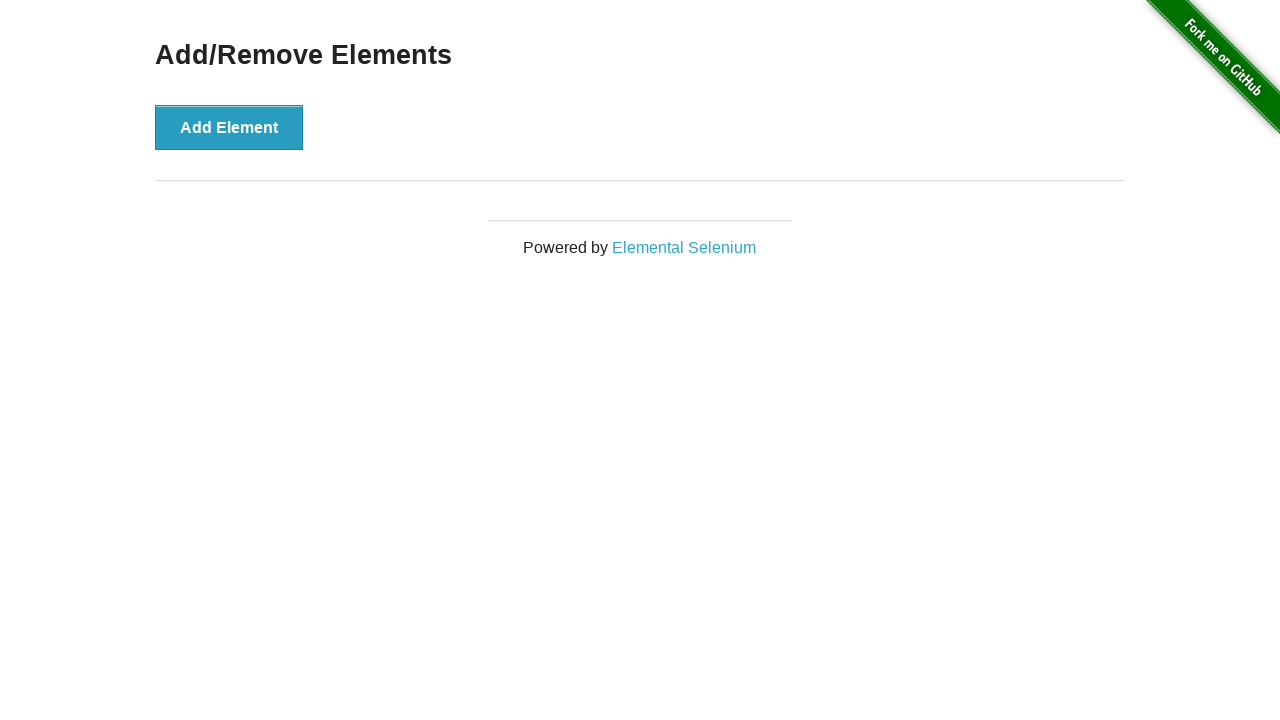

Verified Add/Remove Elements heading is still visible
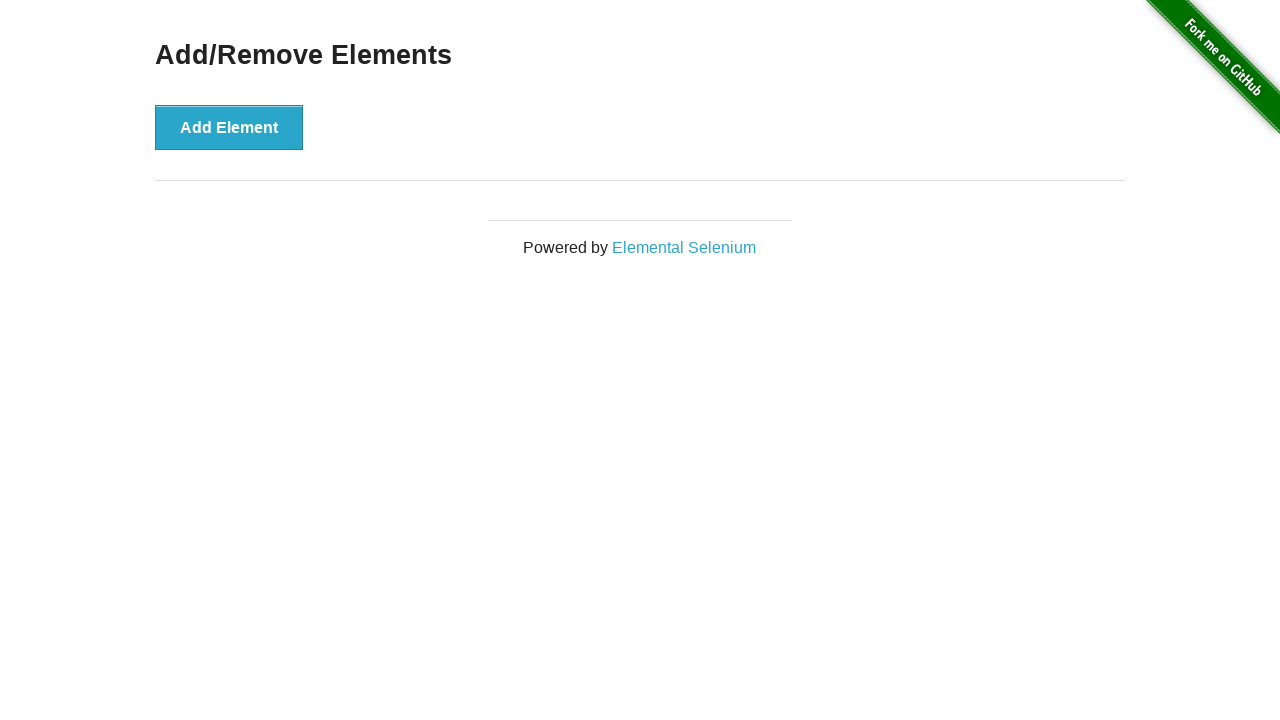

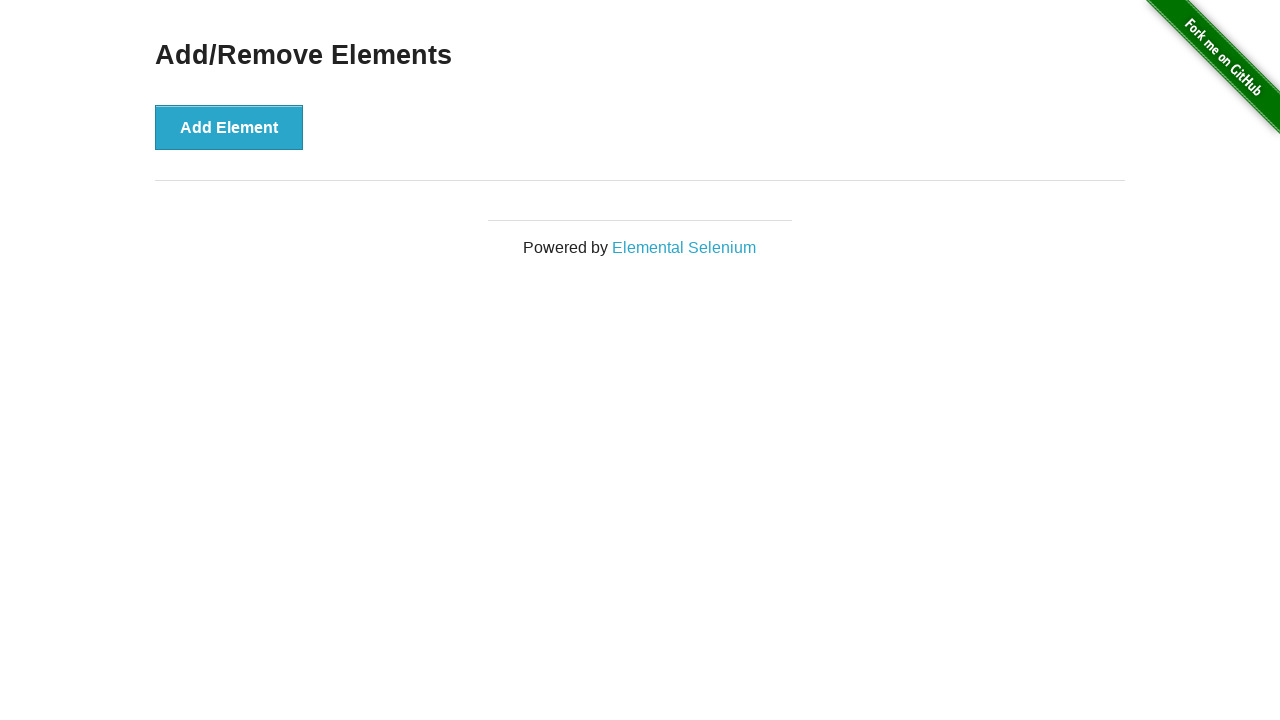